Navigates to Selenium's BiDi test page and clicks the log with stacktrace button to trigger a log entry with stack trace

Starting URL: https://www.selenium.dev/selenium/web/bidi/logEntryAdded.html

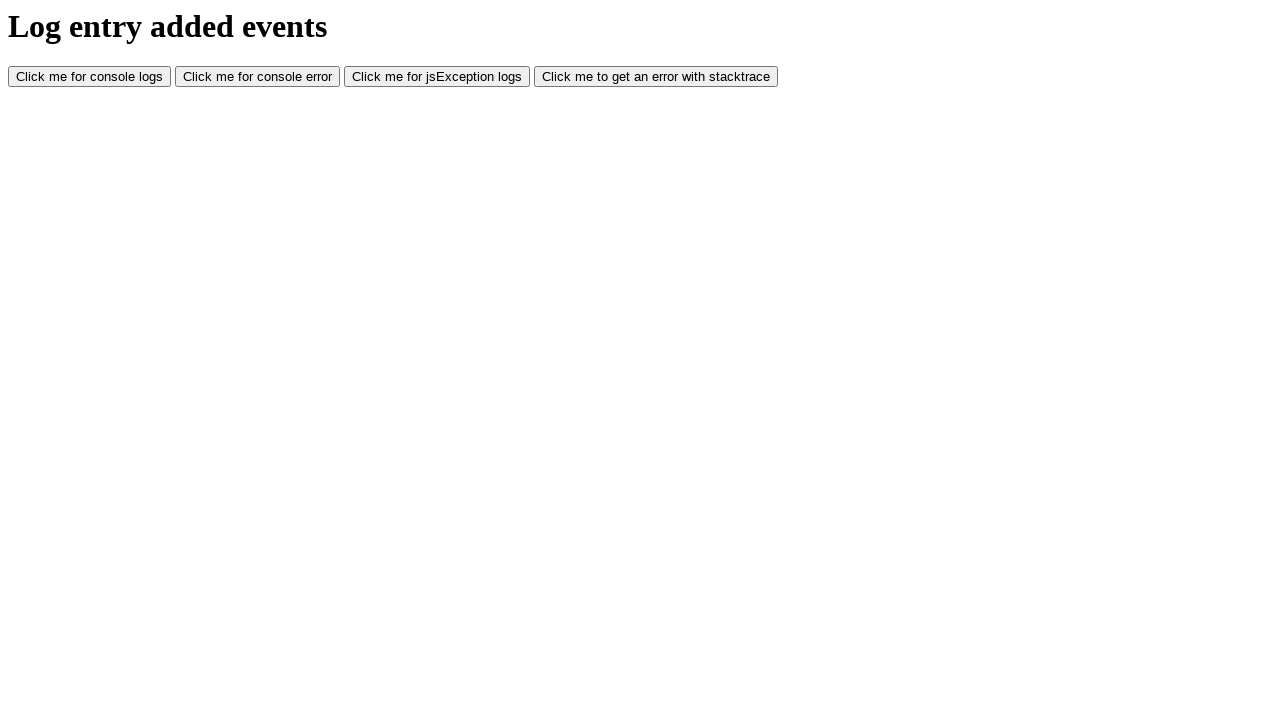

Navigated to Selenium BiDi logEntryAdded test page
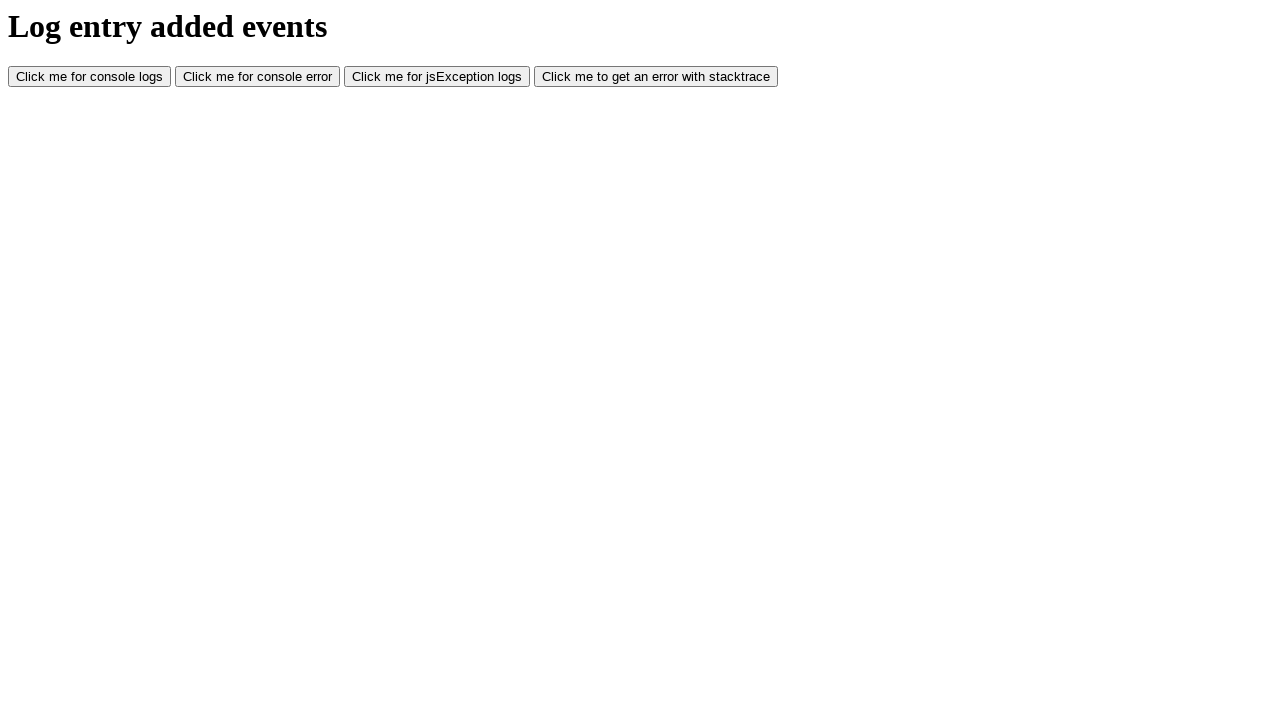

Clicked the log with stacktrace button at (656, 77) on xpath=//button[@id='logWithStacktrace']
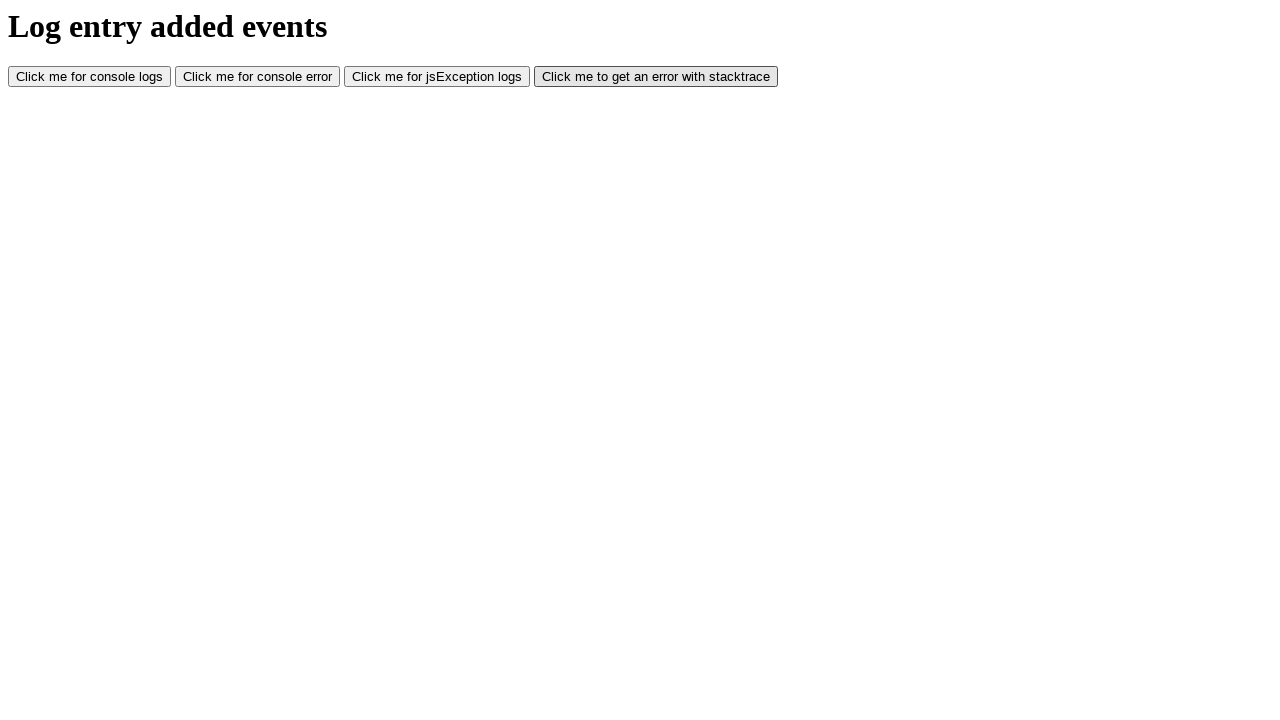

Waited 500ms for log entry with stack trace to be generated
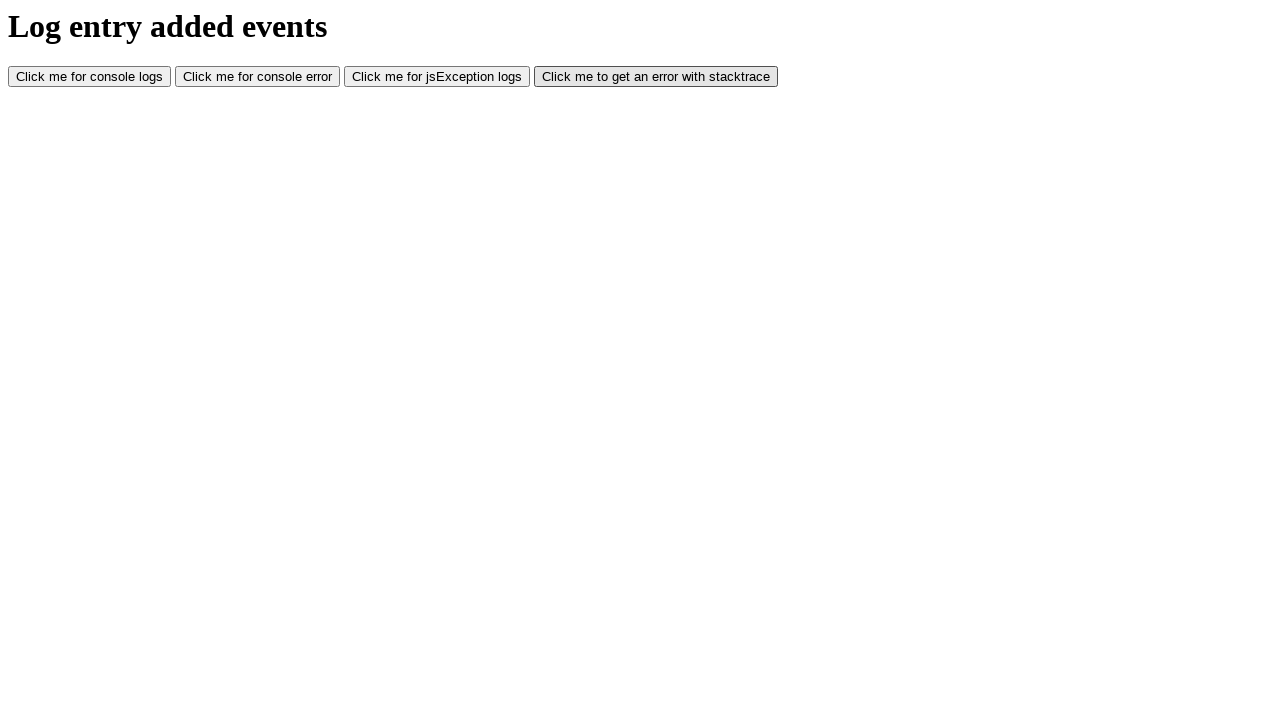

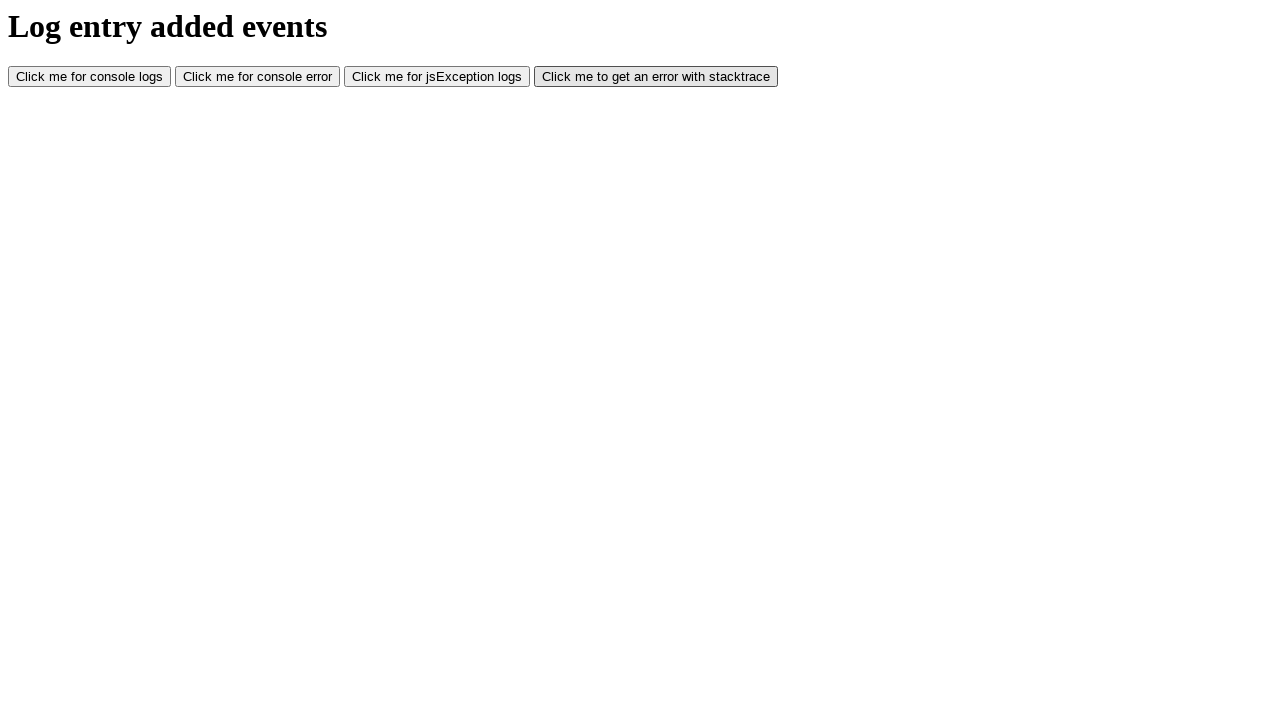